Tests window handling by verifying page title and clicking a link to open a new window

Starting URL: https://testcenter.techproeducation.com/index.php?page=multiple-windows

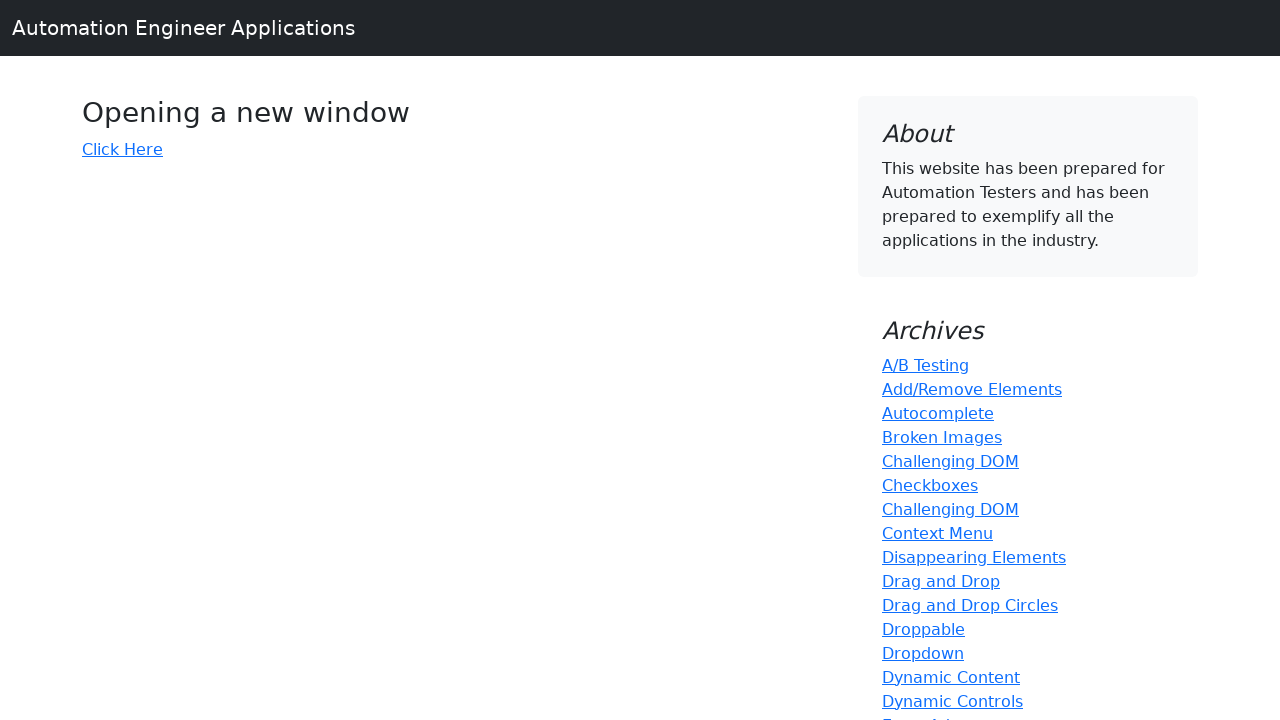

Verified page title contains 'Windows'
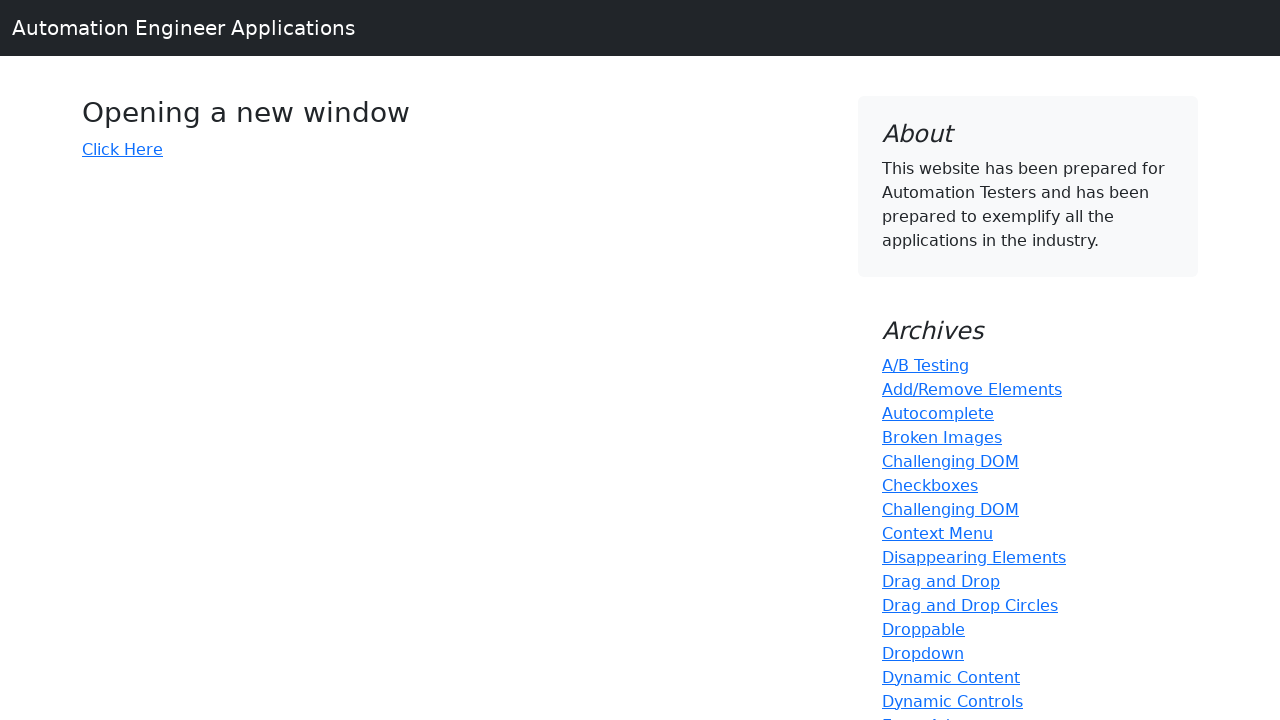

Clicked 'Click Here' link to open new window at (122, 149) on text=Click Here
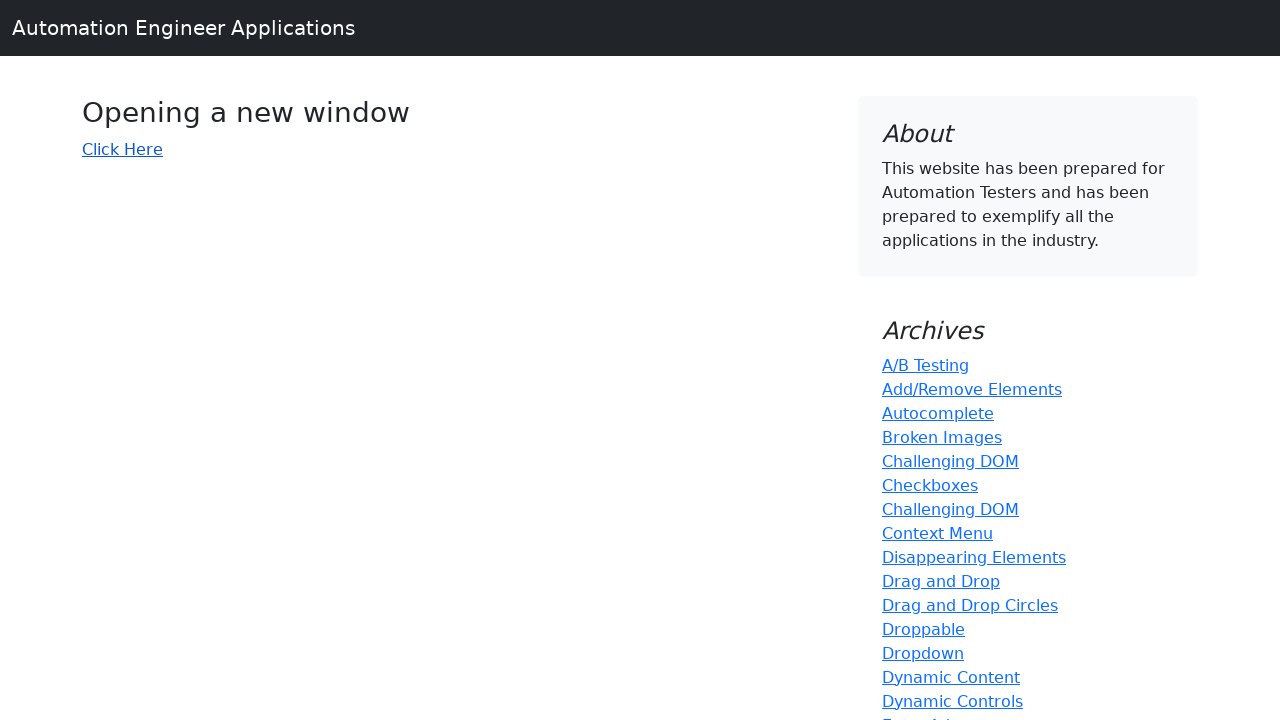

New window opened and captured
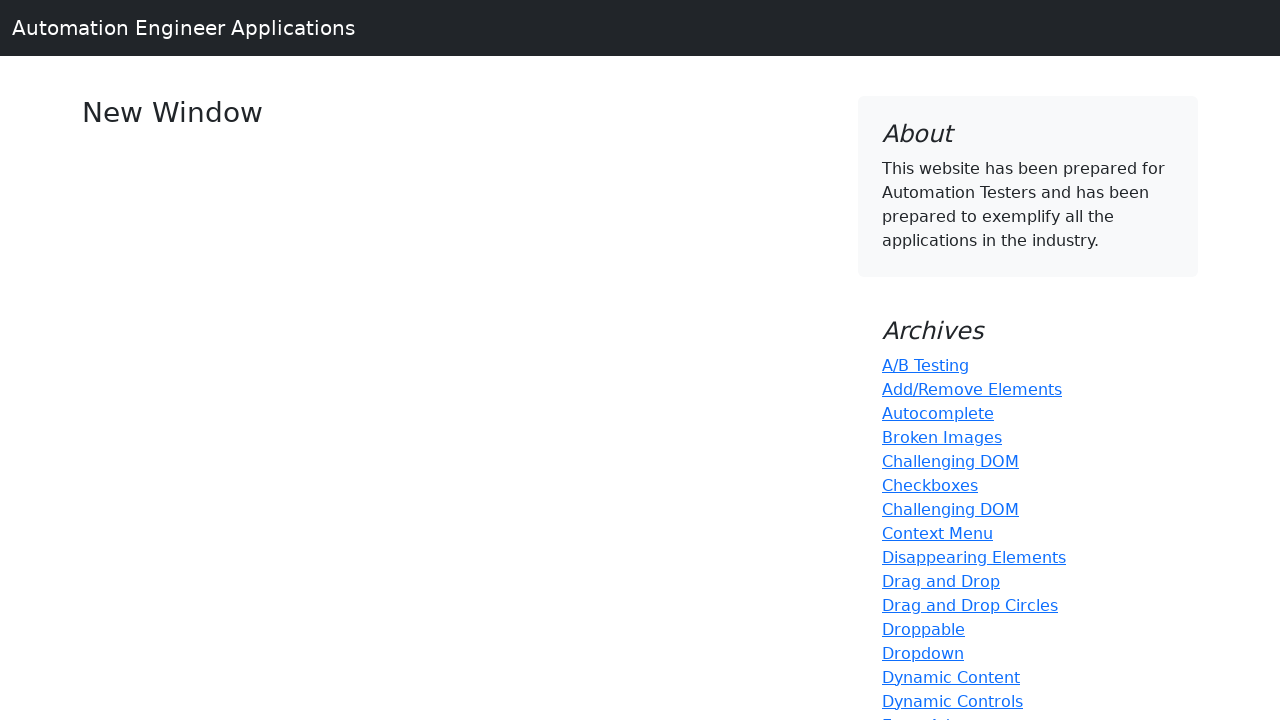

Verified new window title is 'New Window'
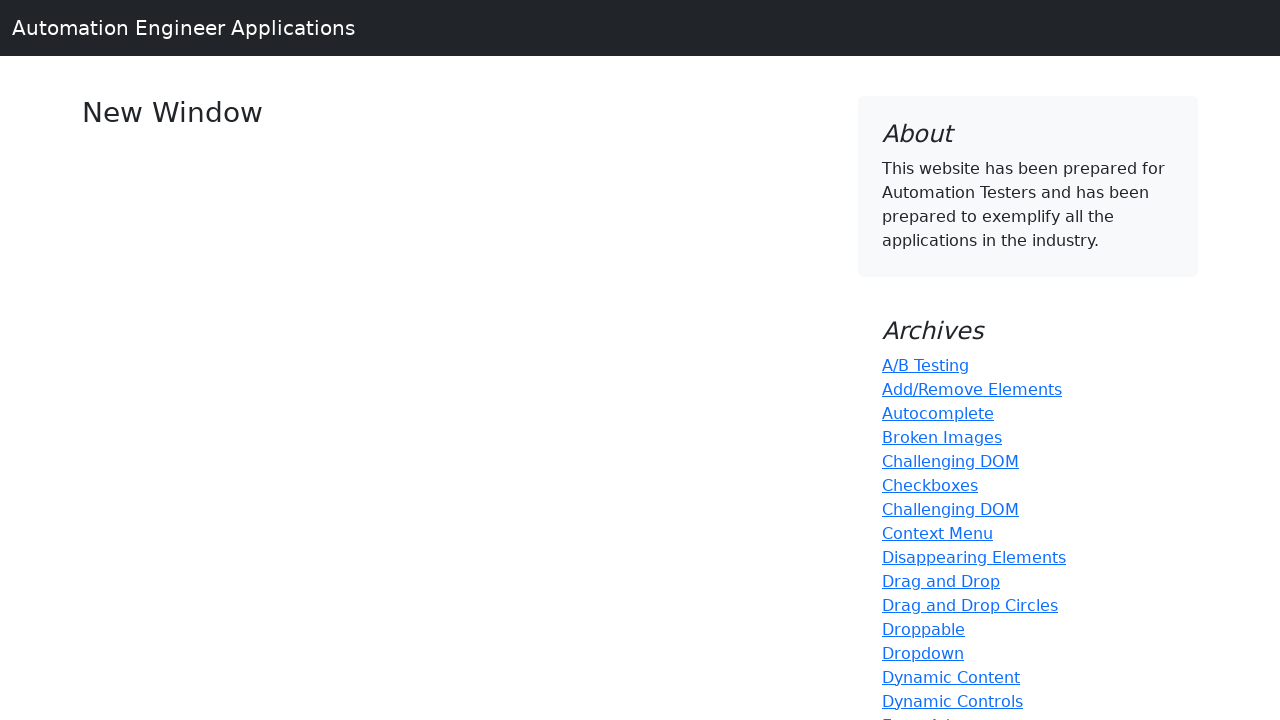

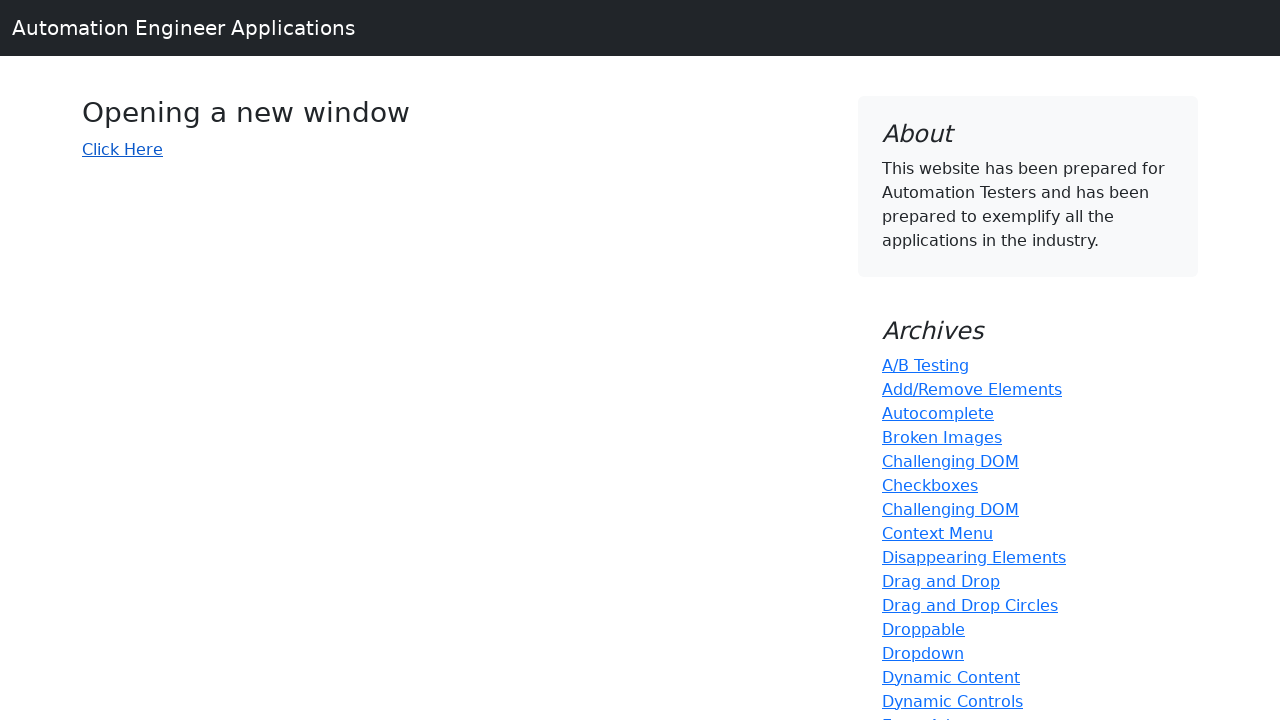